Tests the News & Events section by clicking through year filter buttons (2024, 2023, 2022)

Starting URL: https://iitm.humanbrain.in/index.html

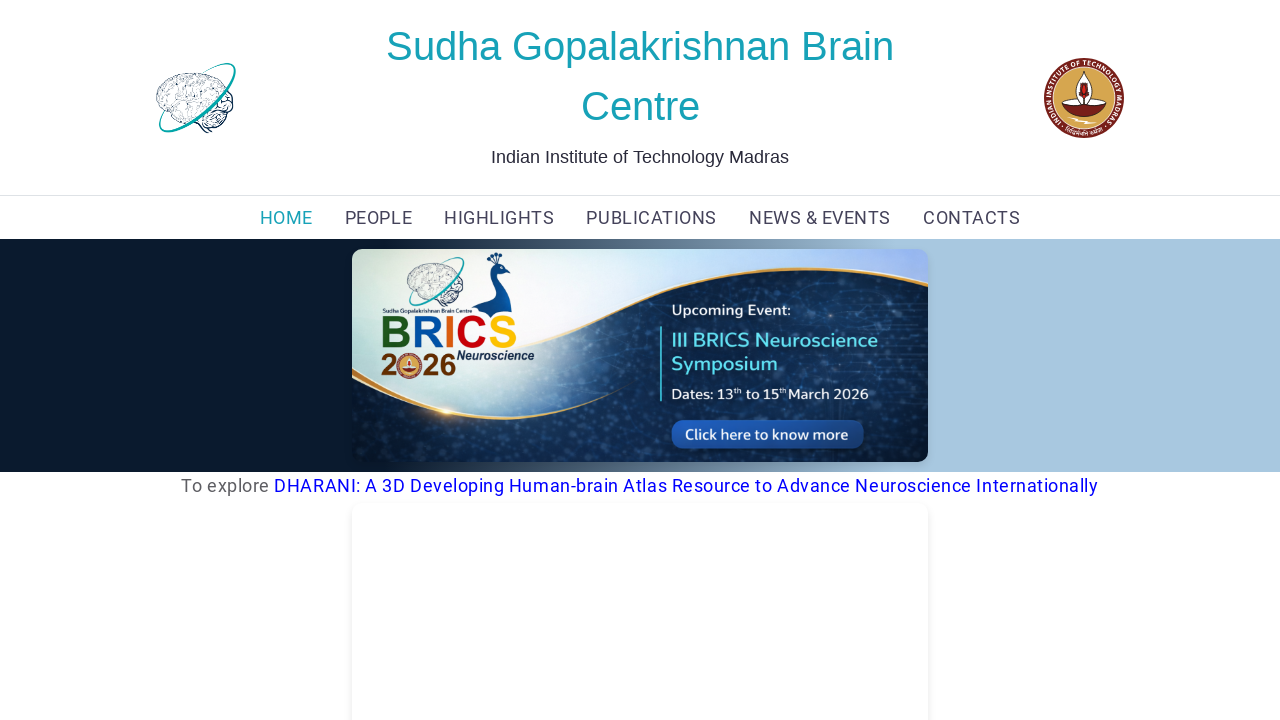

Clicked on NEWS & EVENTS link at (820, 218) on xpath=(//a[text()='NEWS & EVENTS'])[1]
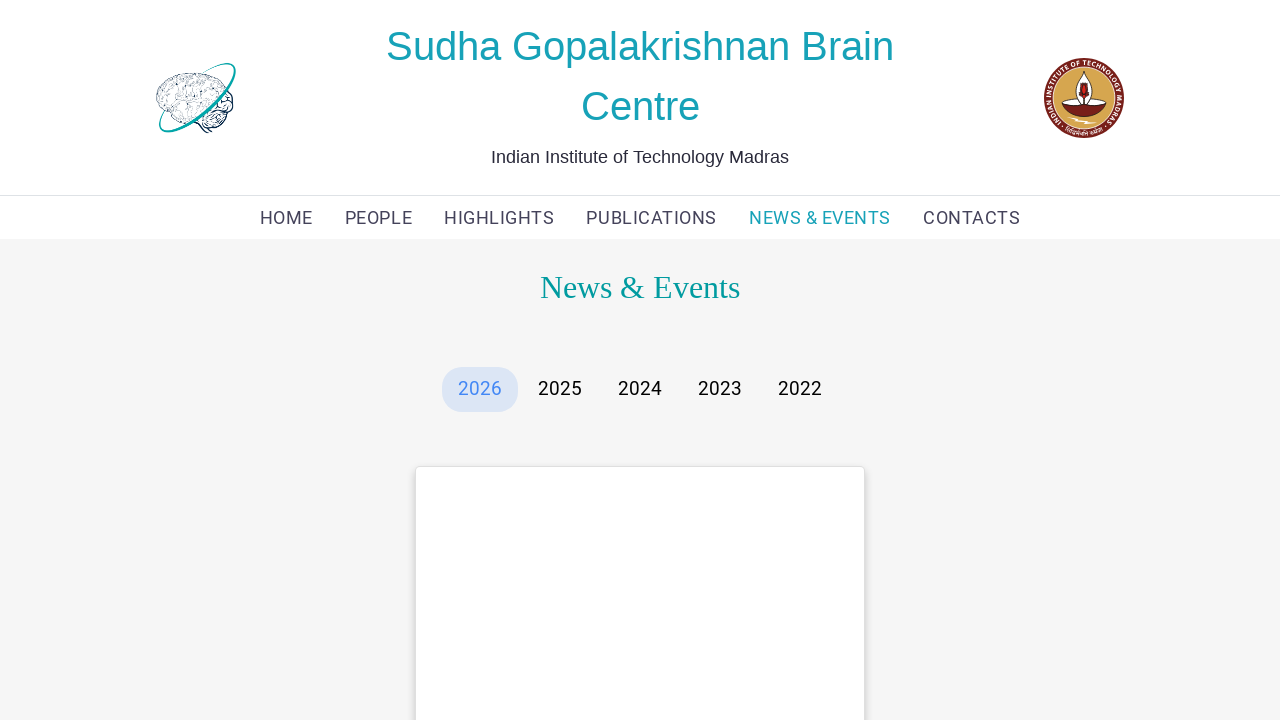

Waited 1 second for page to load
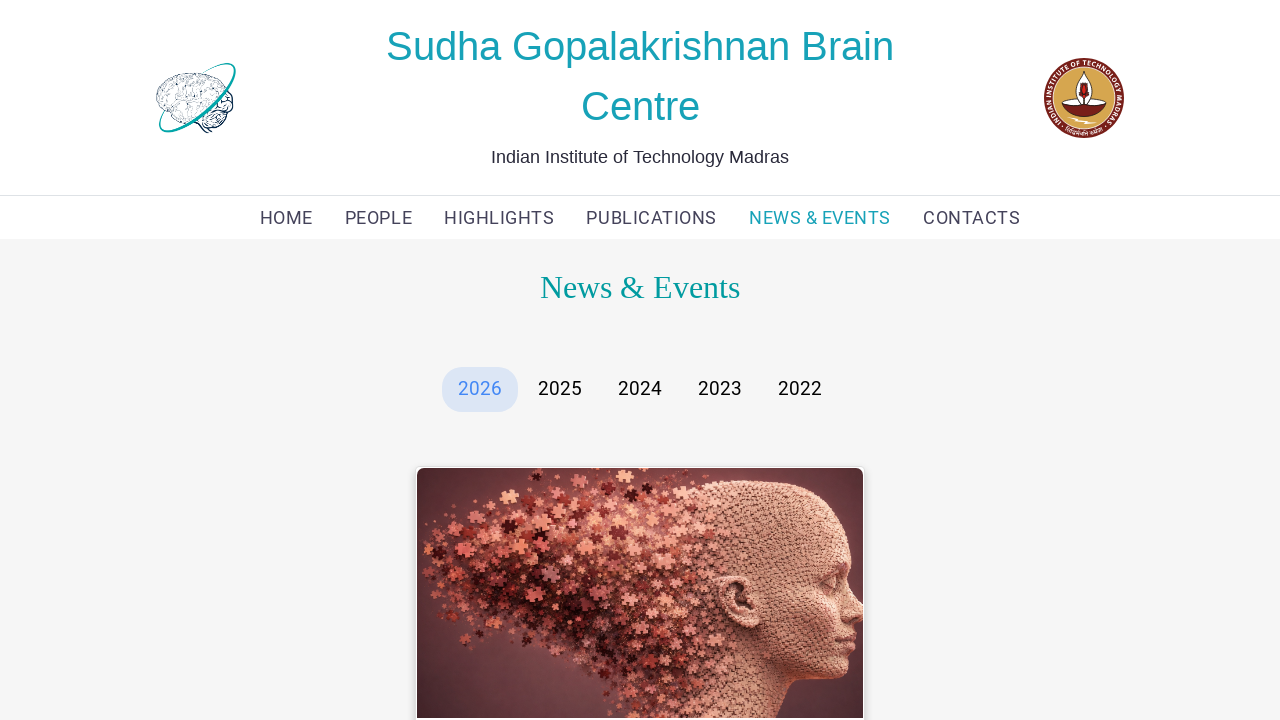

Clicked on 2024 year filter button at (640, 389) on button:text('2024')
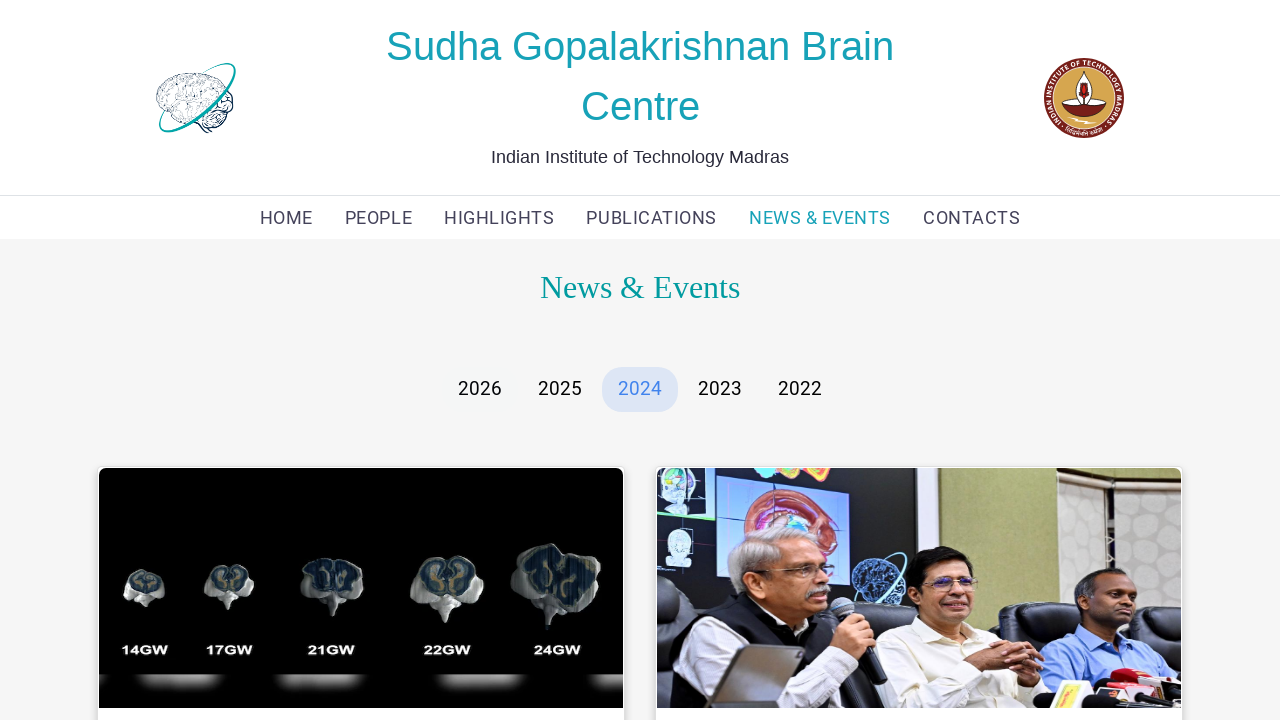

Waited 500ms for 2024 content to load
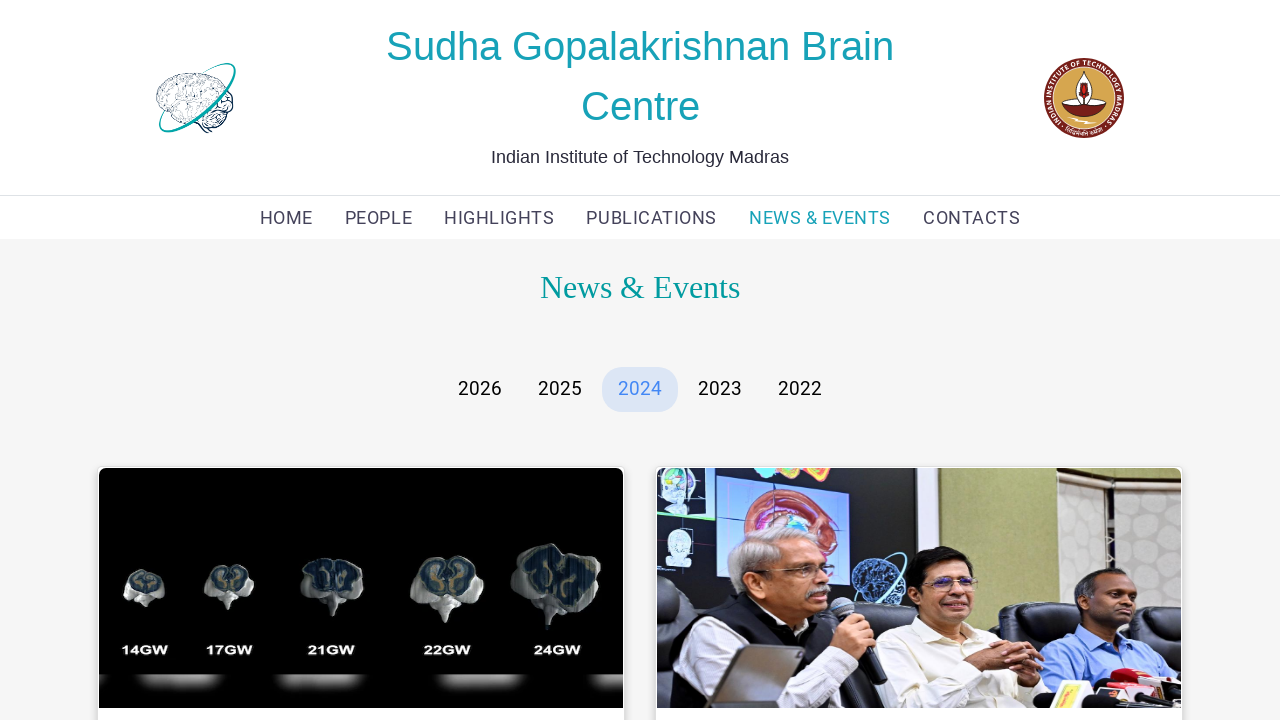

Clicked on 2023 year filter button at (720, 389) on button:text('2023')
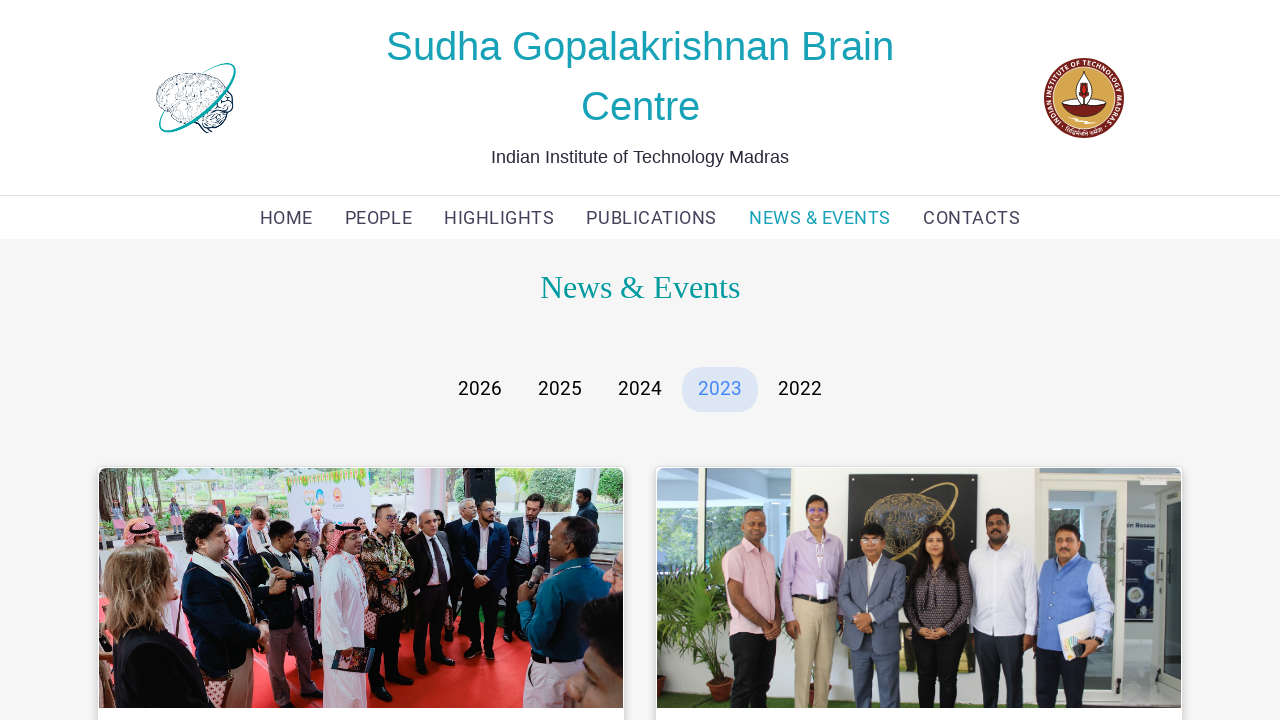

Waited 500ms for 2023 content to load
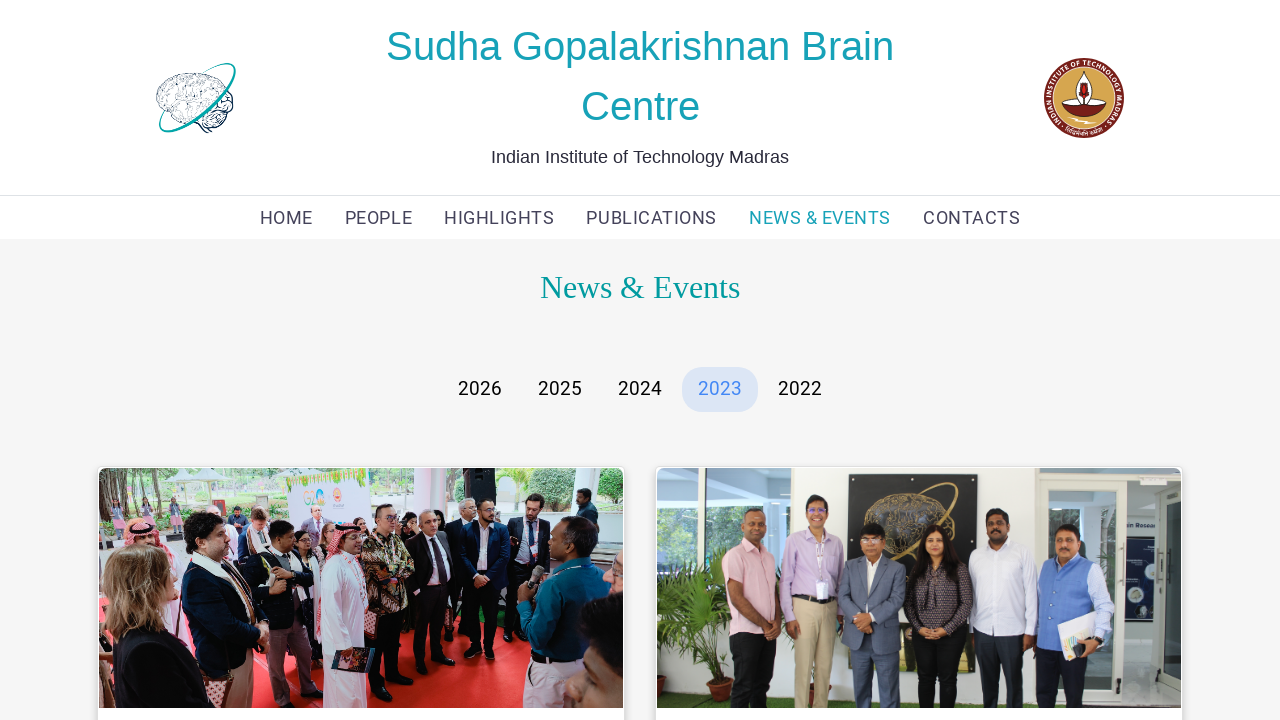

Clicked on 2022 year filter button at (800, 389) on button:text('2022')
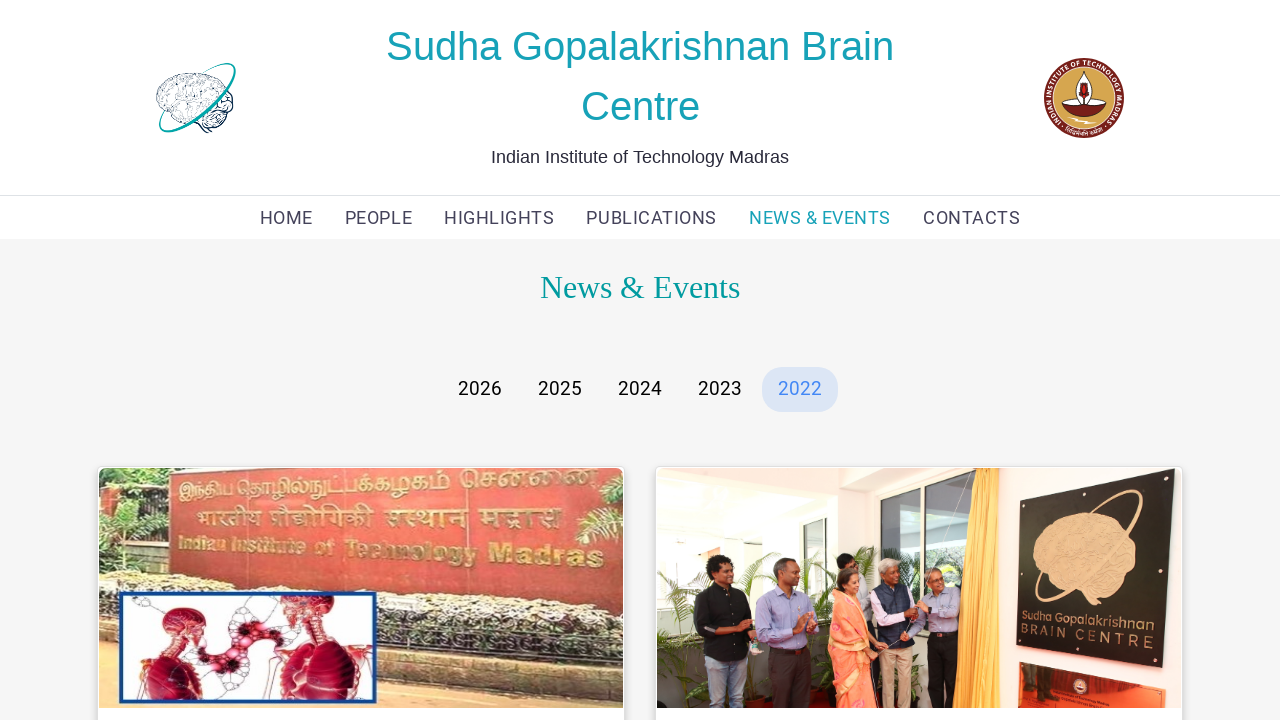

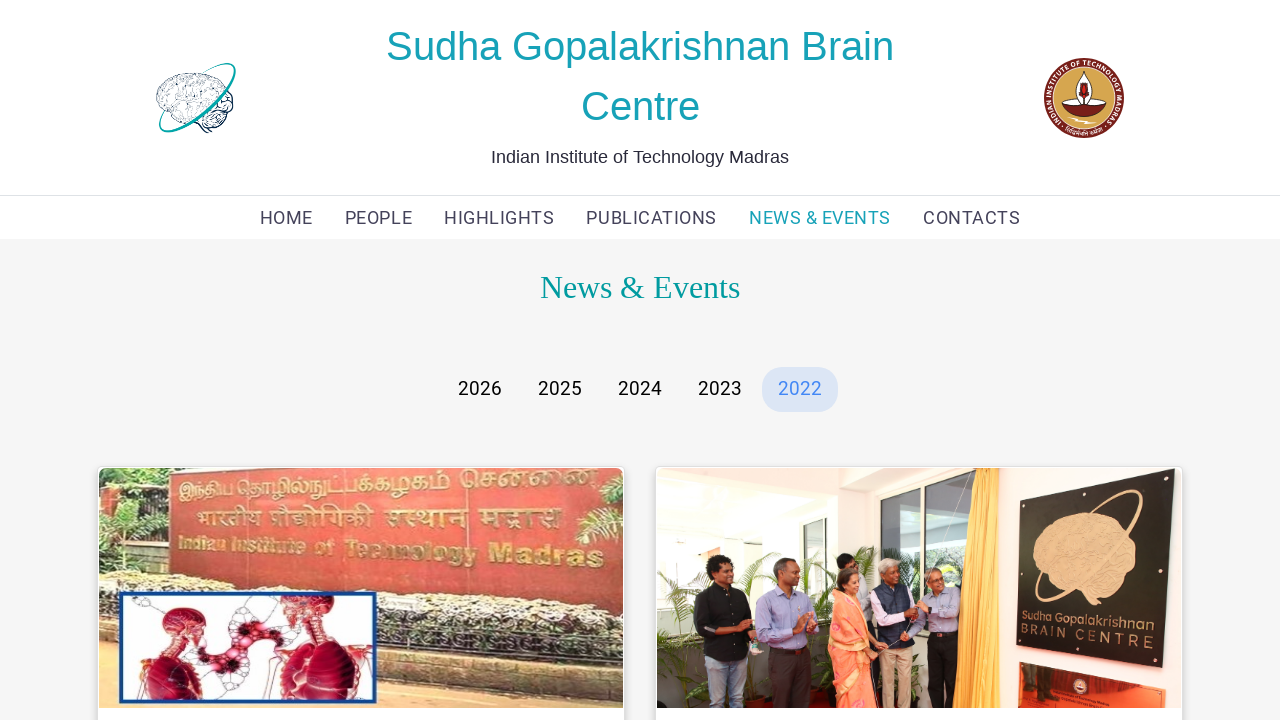